Tests drag and drop functionality by dragging an element and dropping it onto a target area within an iframe

Starting URL: https://jqueryui.com/droppable/

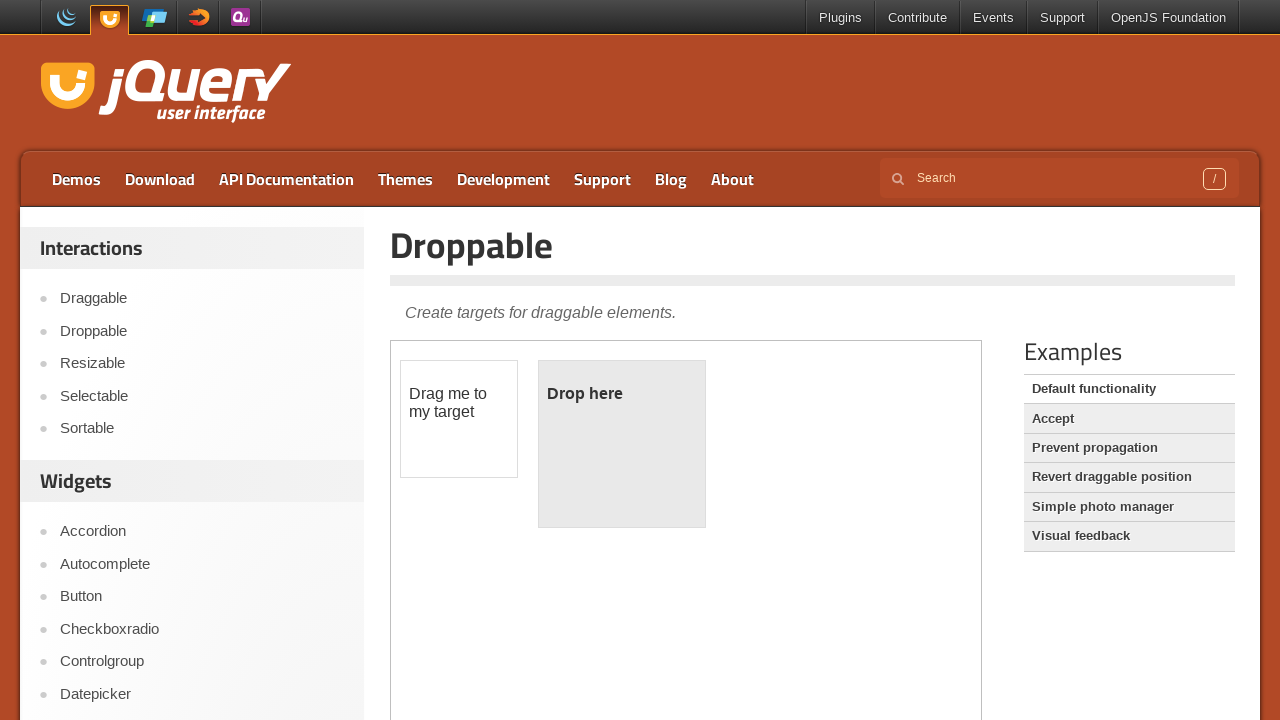

Located the iframe containing the drag and drop demo
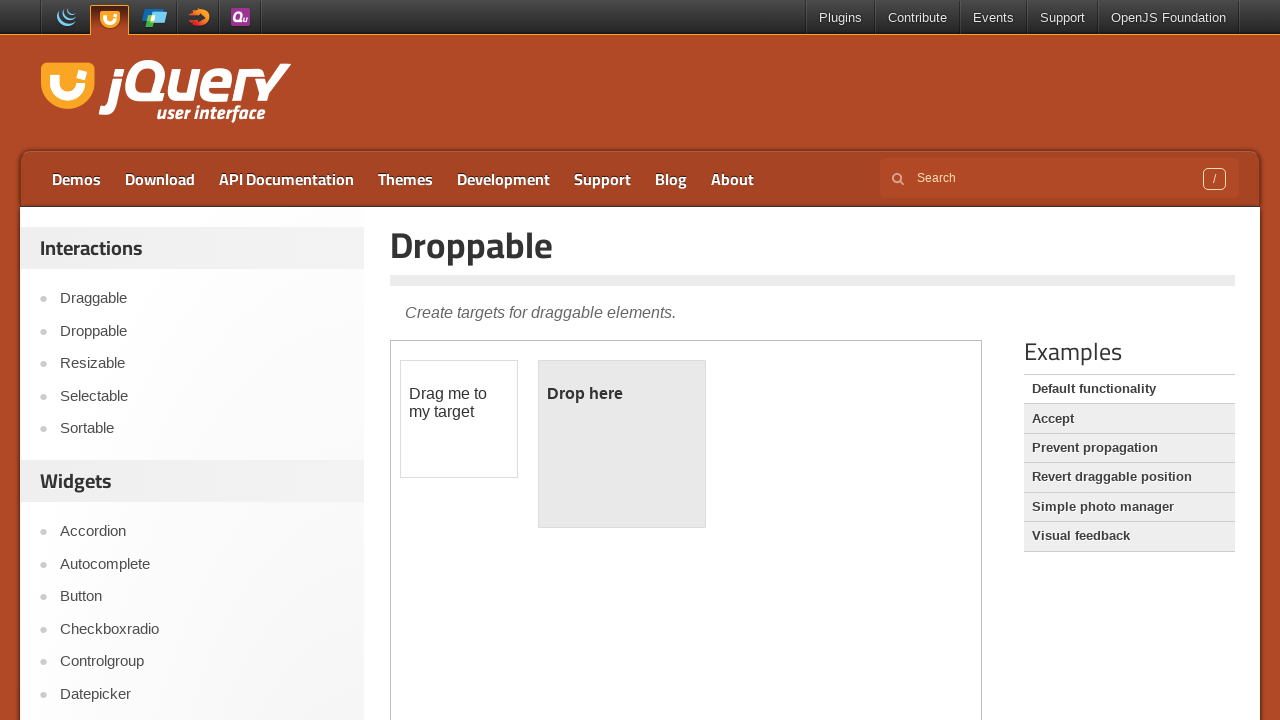

Located the draggable element within the iframe
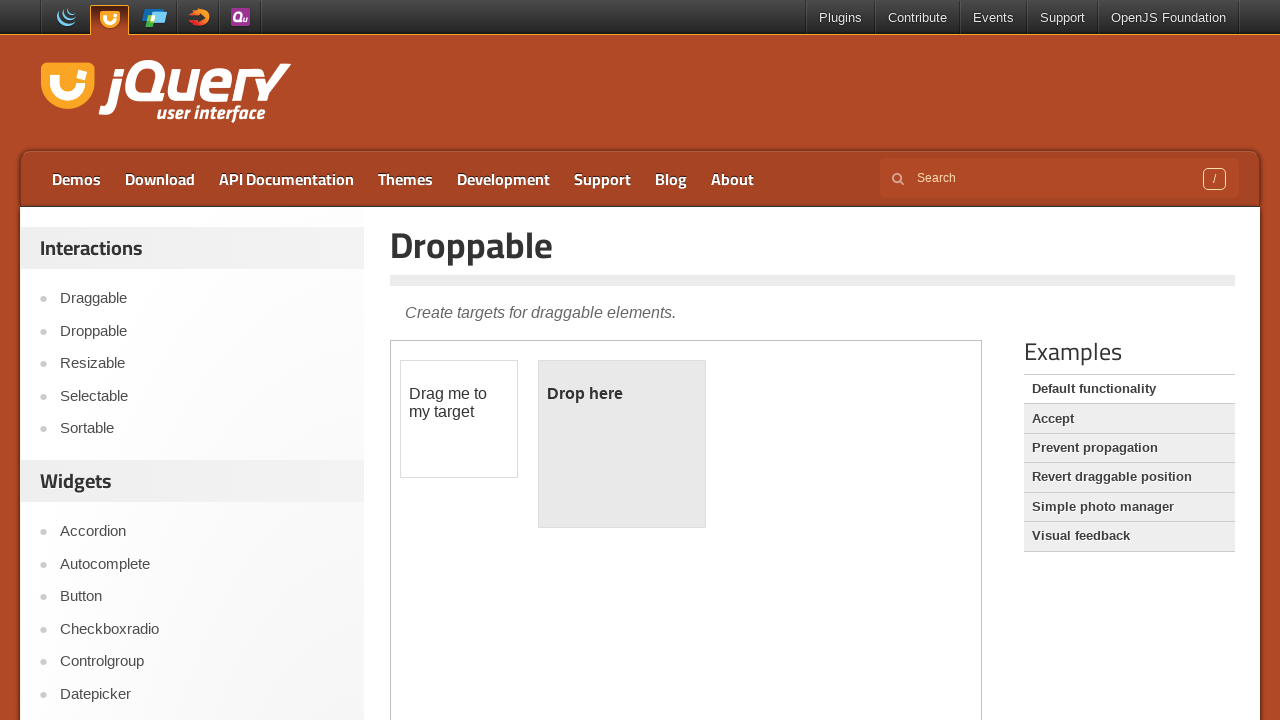

Located the droppable target area within the iframe
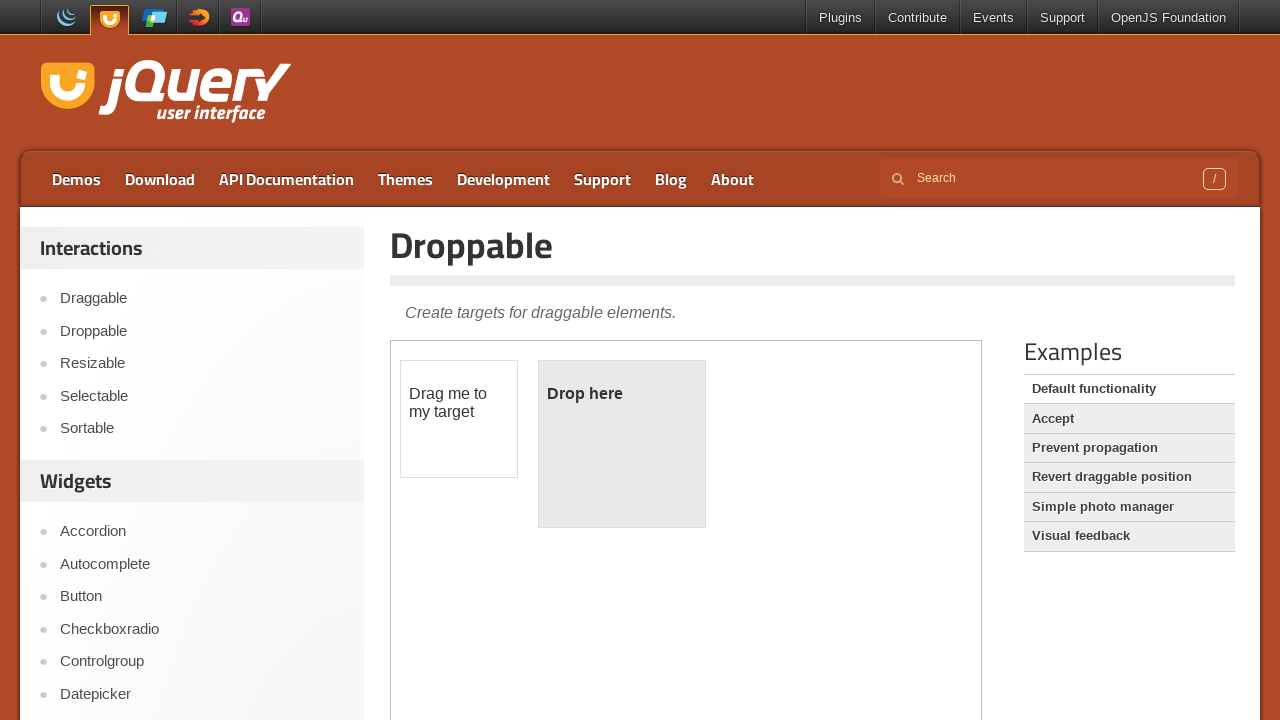

Dragged the draggable element and dropped it onto the droppable target at (622, 444)
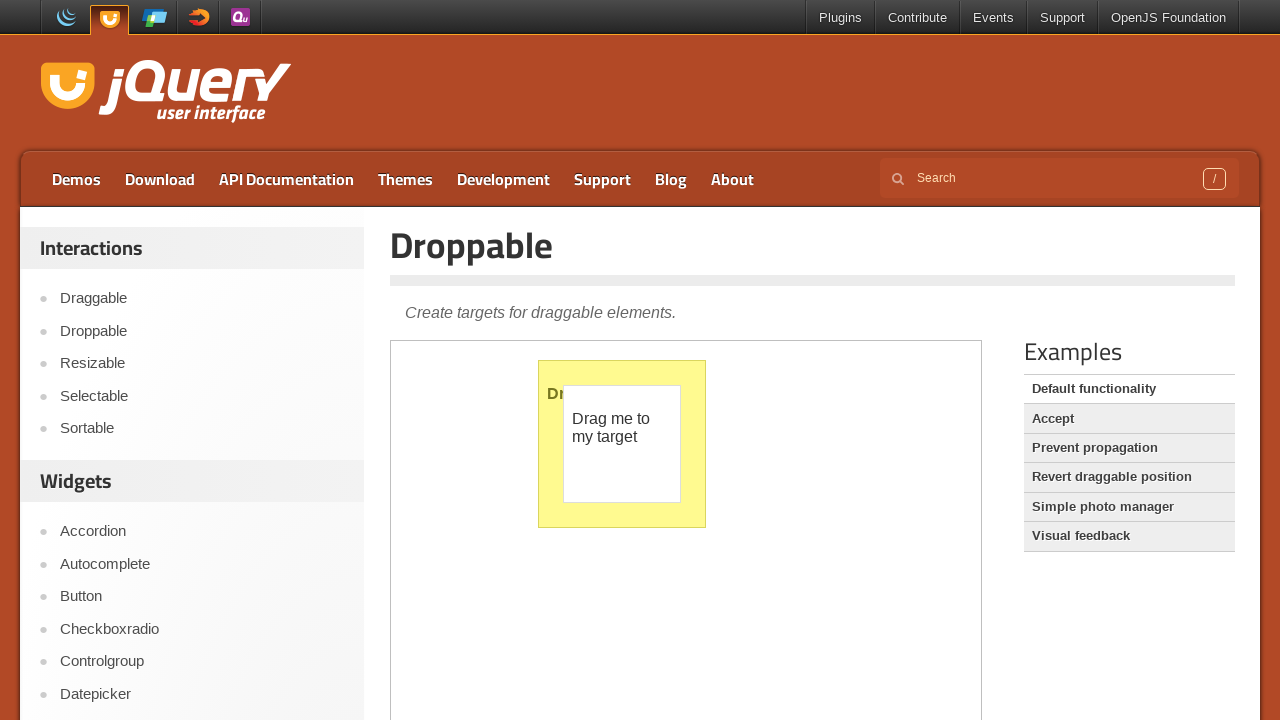

Refreshed the page
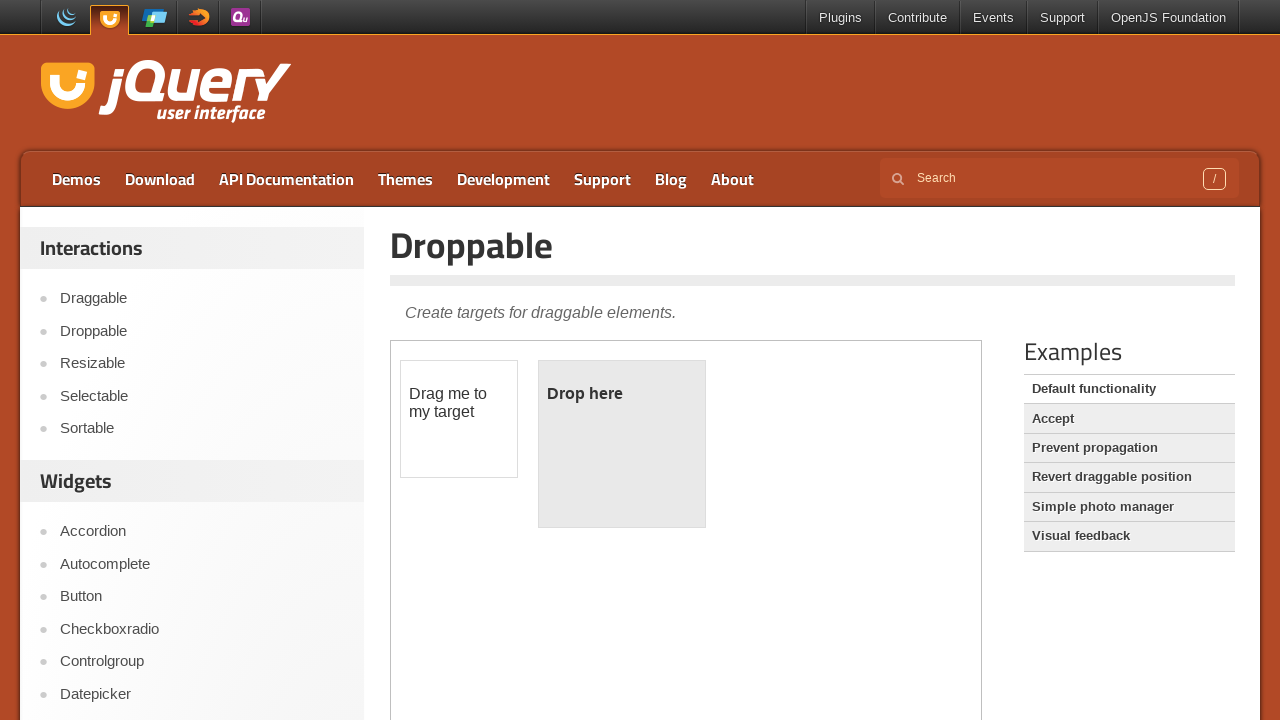

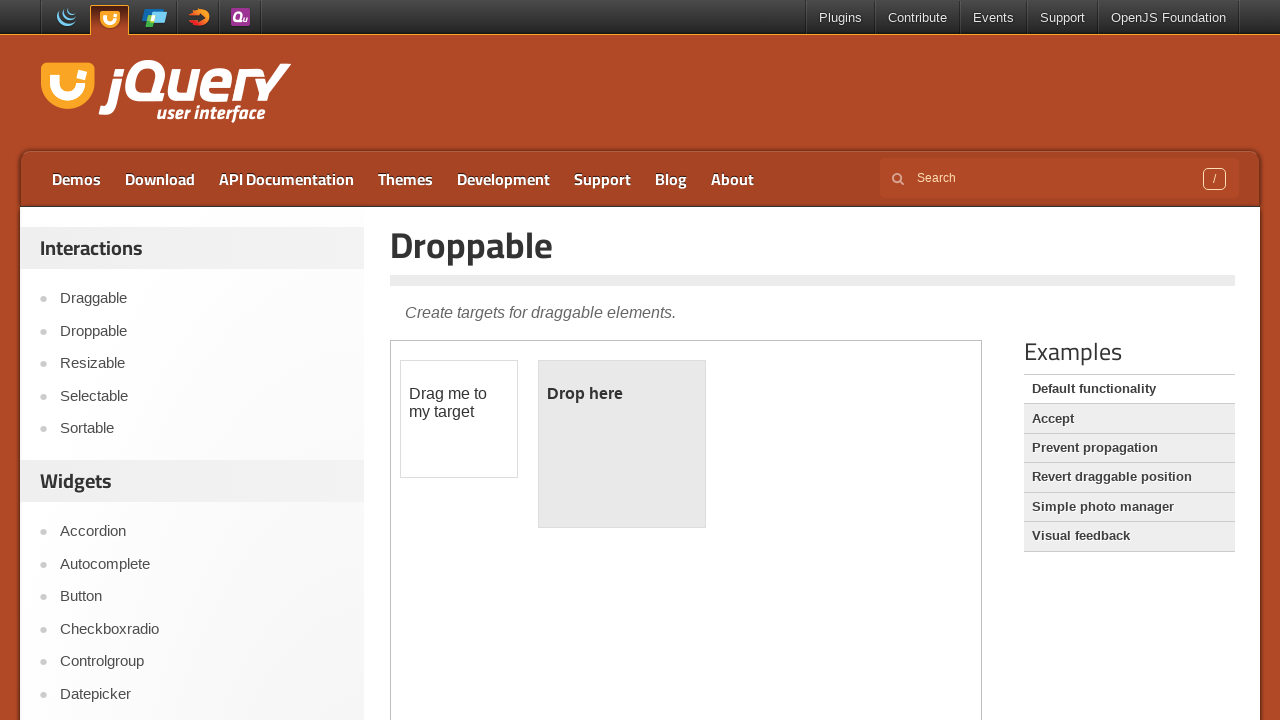